Tests checkbox functionality by navigating to the Checkboxes section and toggling both checkboxes

Starting URL: http://the-internet.herokuapp.com

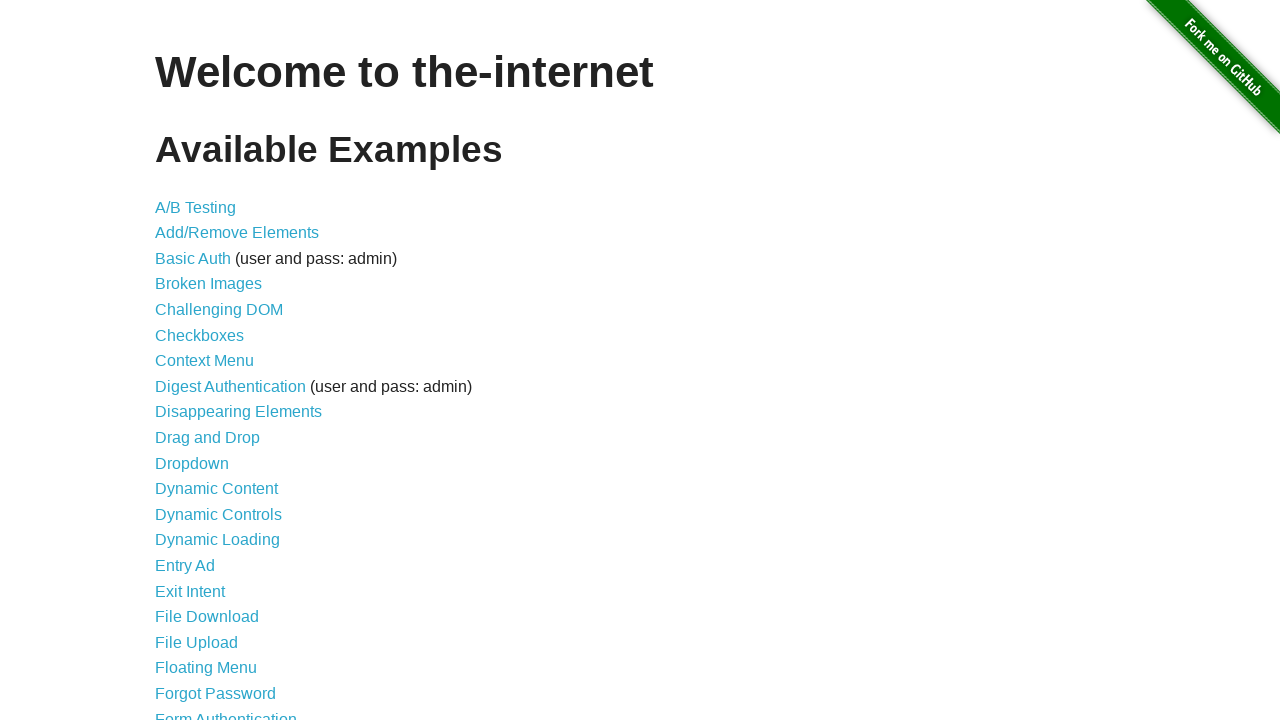

Clicked on Checkboxes link to navigate to Checkboxes section at (200, 335) on a:has-text('Checkboxes')
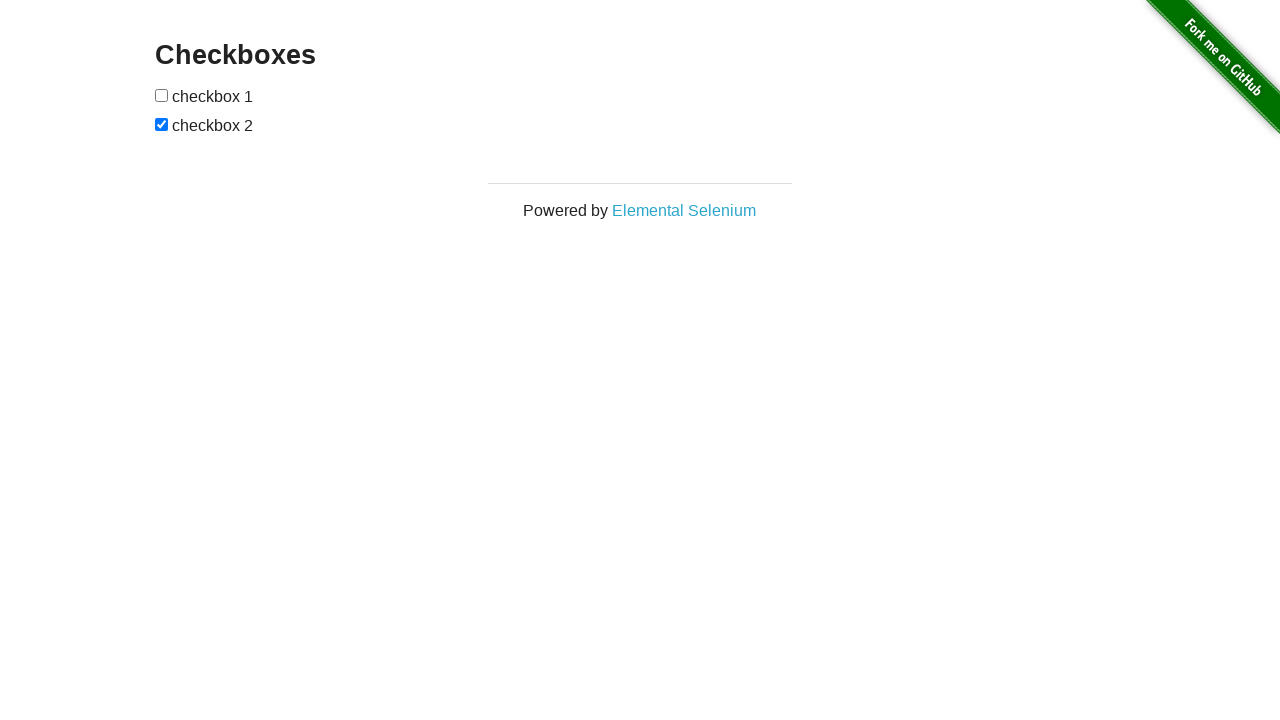

Clicked the first checkbox to check it at (162, 95) on input[type='checkbox']:nth-of-type(1)
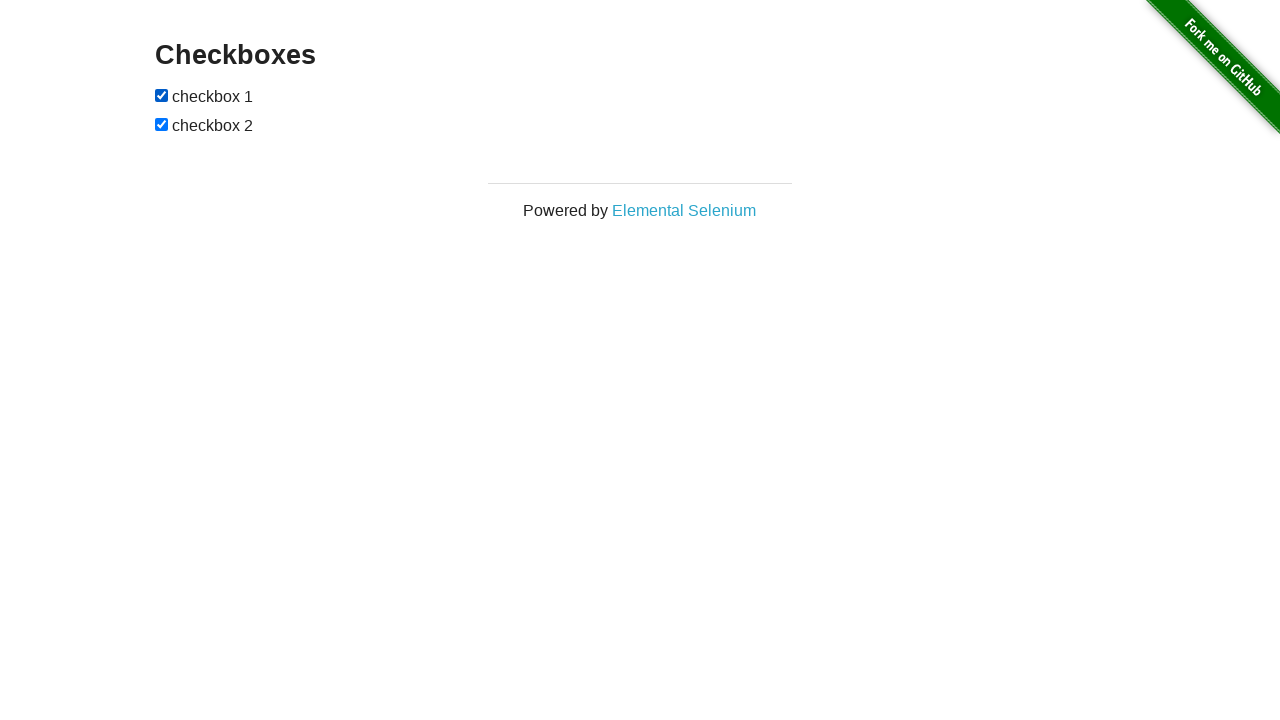

Clicked the second checkbox to uncheck it at (162, 124) on input[type='checkbox']:nth-of-type(2)
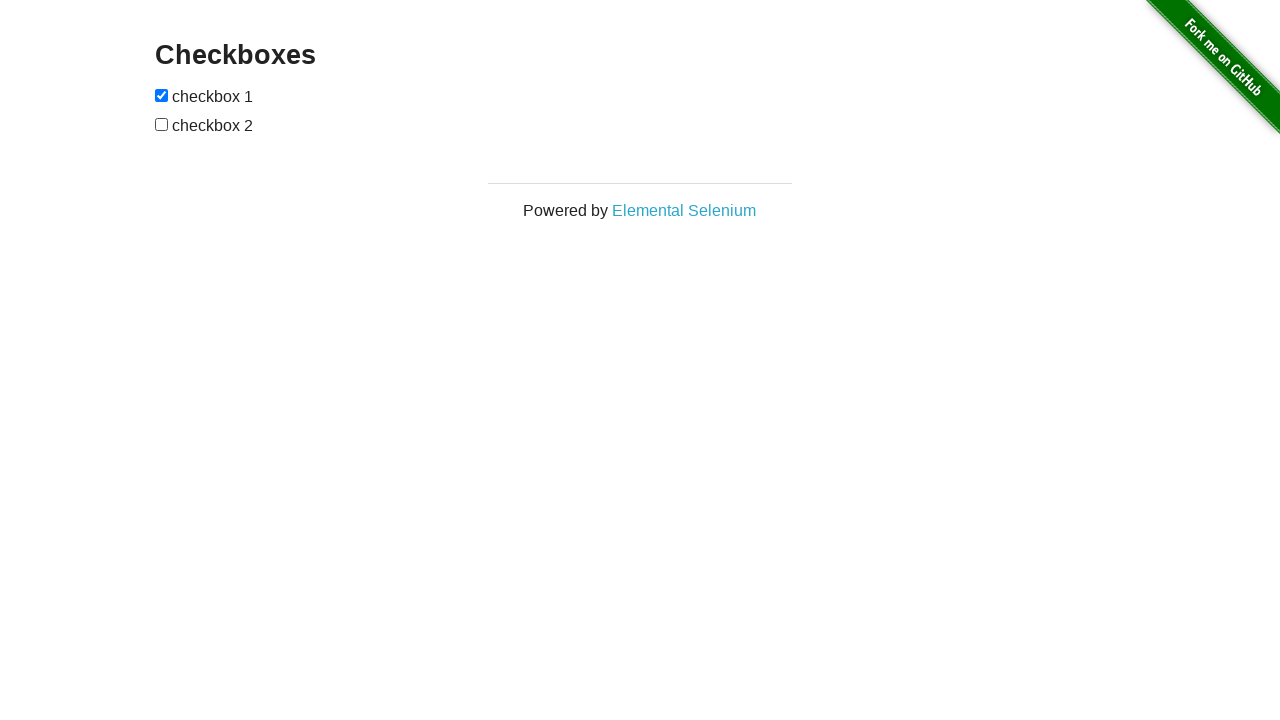

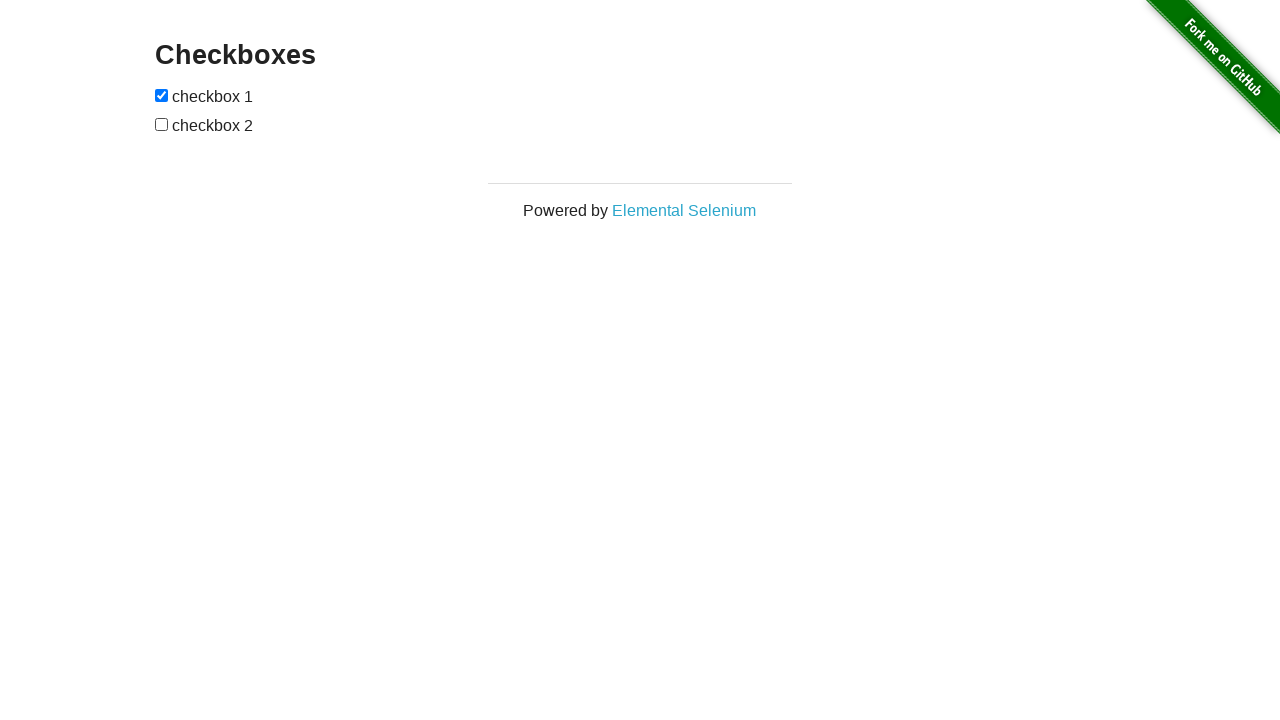